Tests drag and drop functionality by dragging an element from source to target location using two different approaches

Starting URL: https://jqueryui.com/resources/demos/droppable/default.html

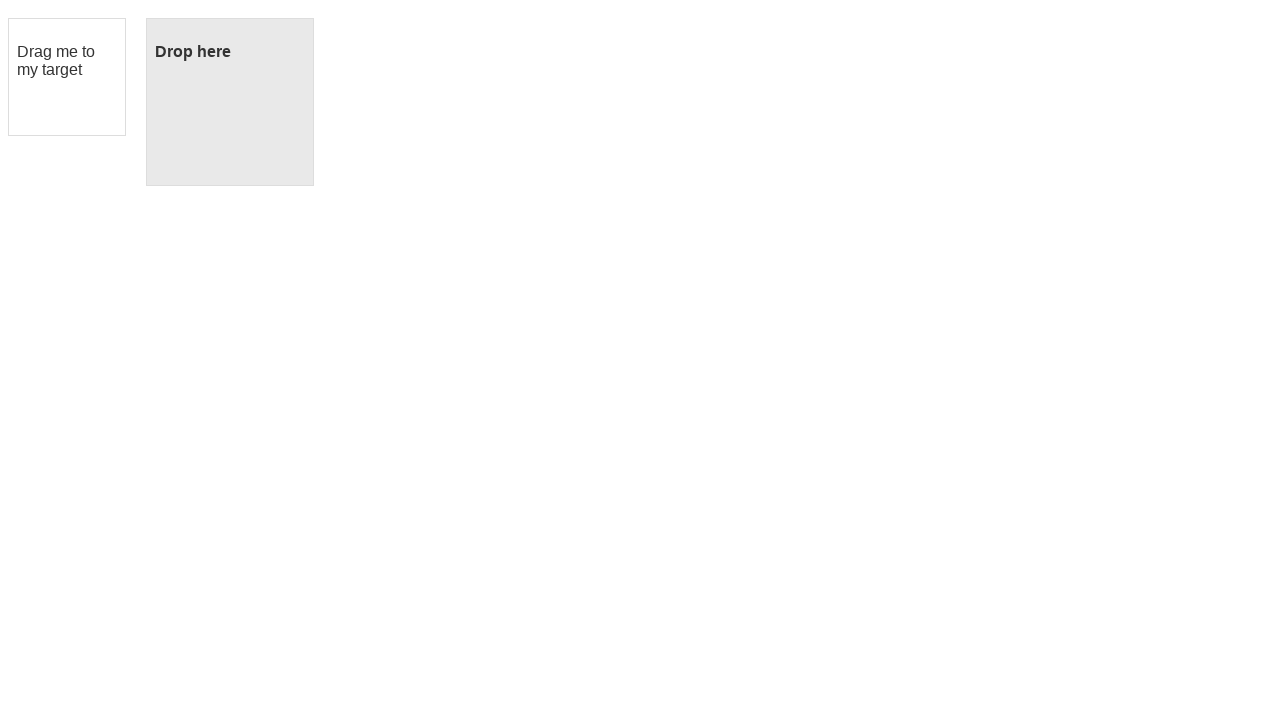

Located draggable source element
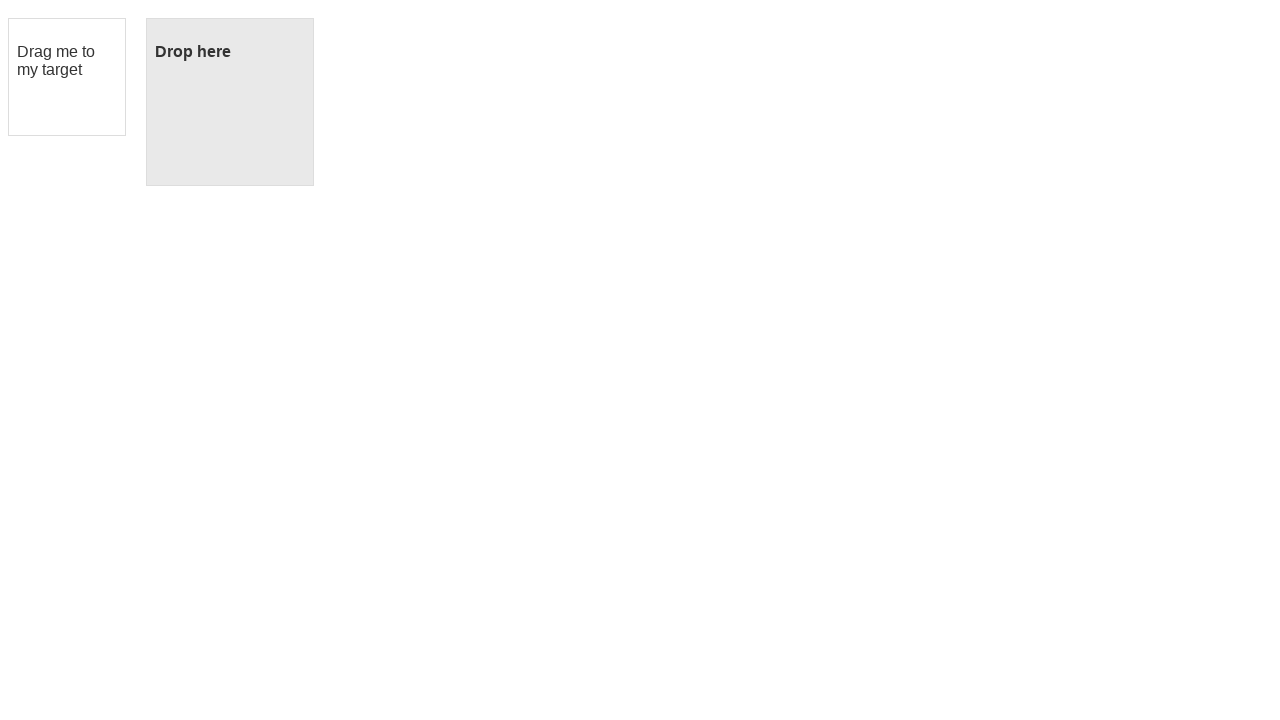

Located droppable target element
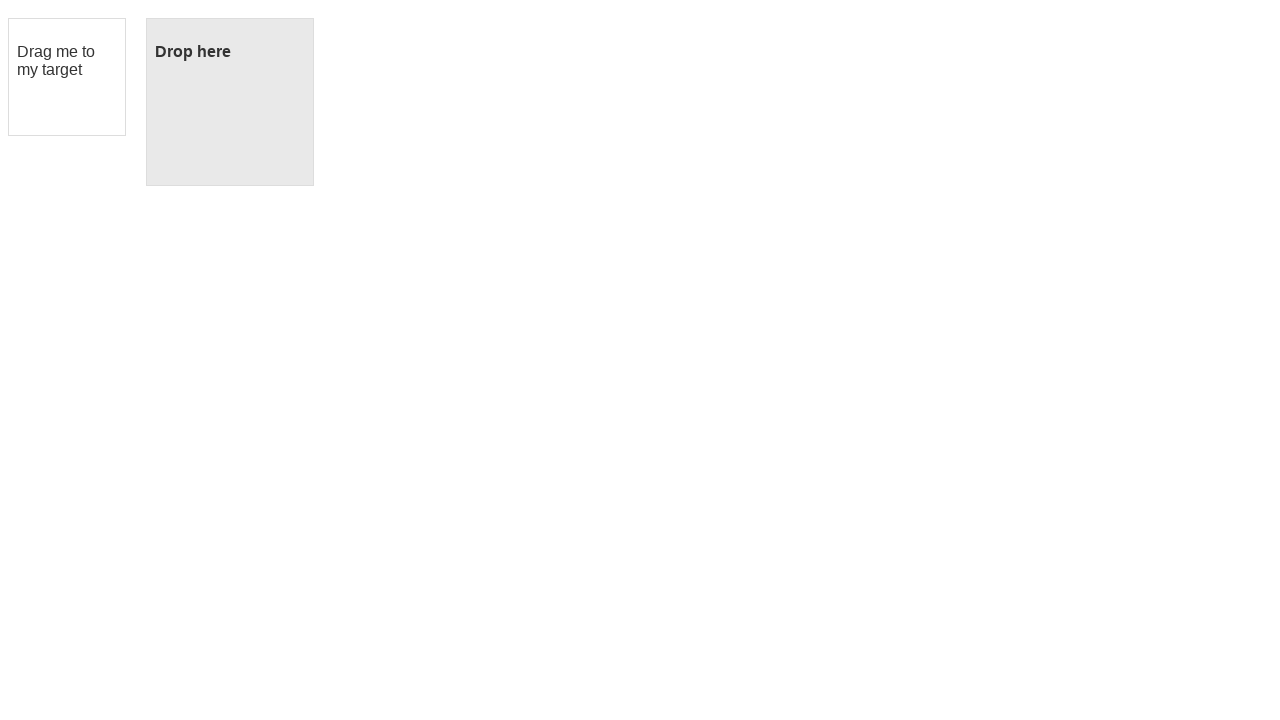

Dragged source element to target location using first approach at (230, 102)
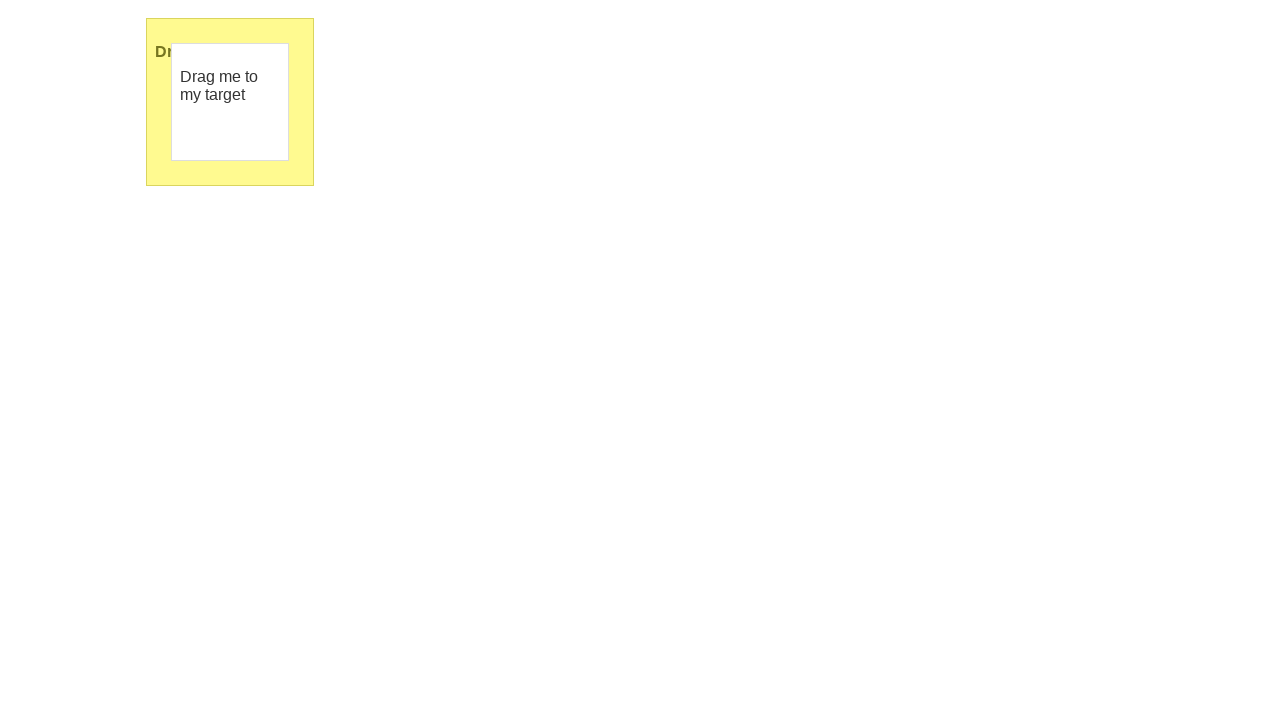

Reloaded page to reset state for second approach
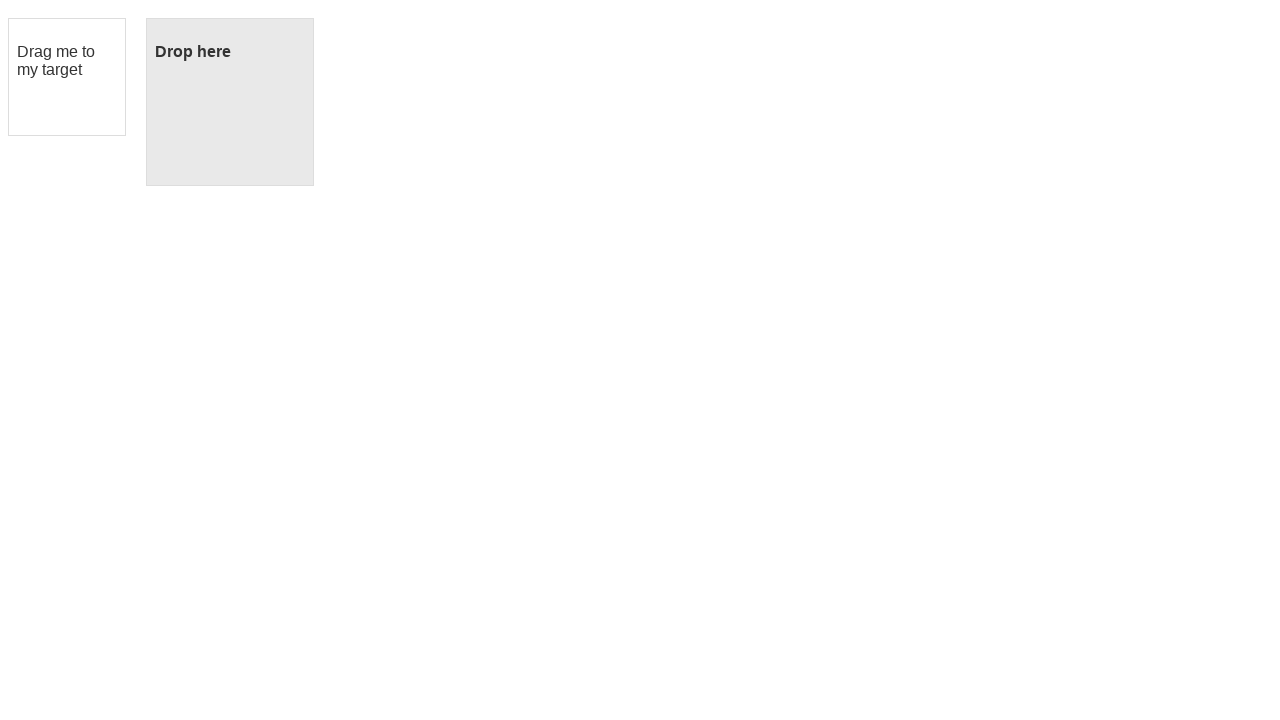

Located draggable source element again after page reload
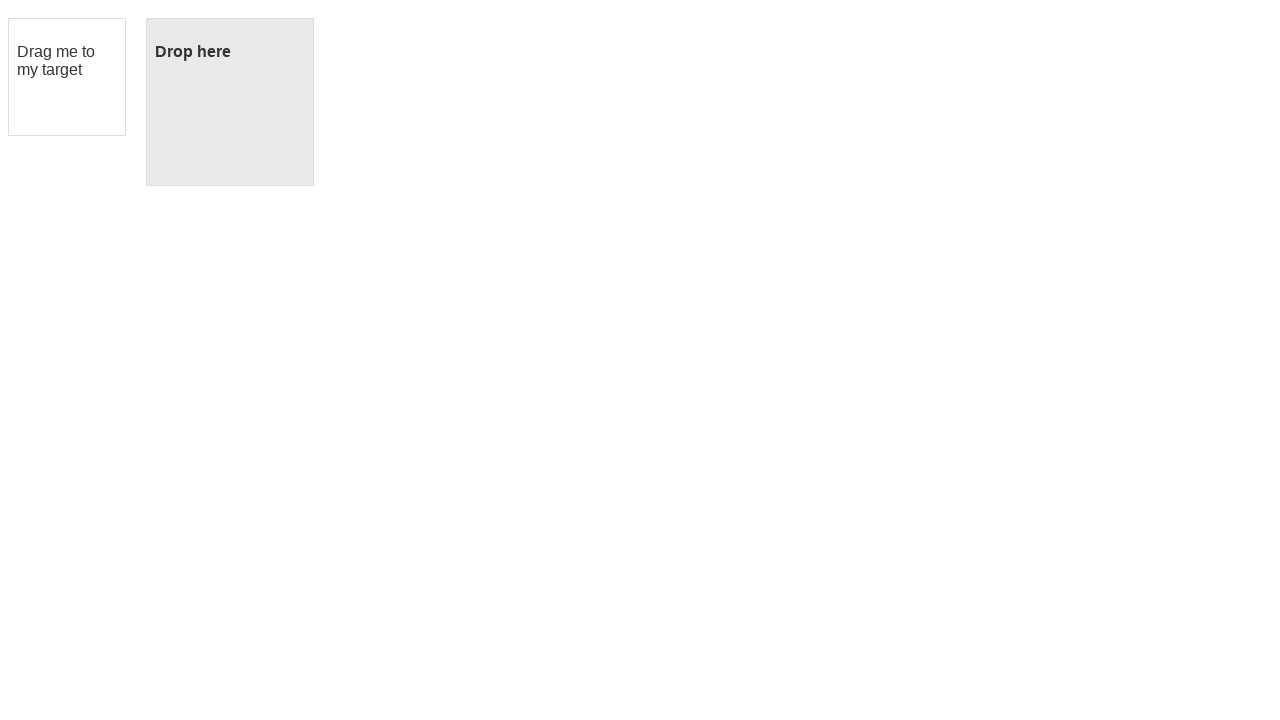

Located droppable target element again after page reload
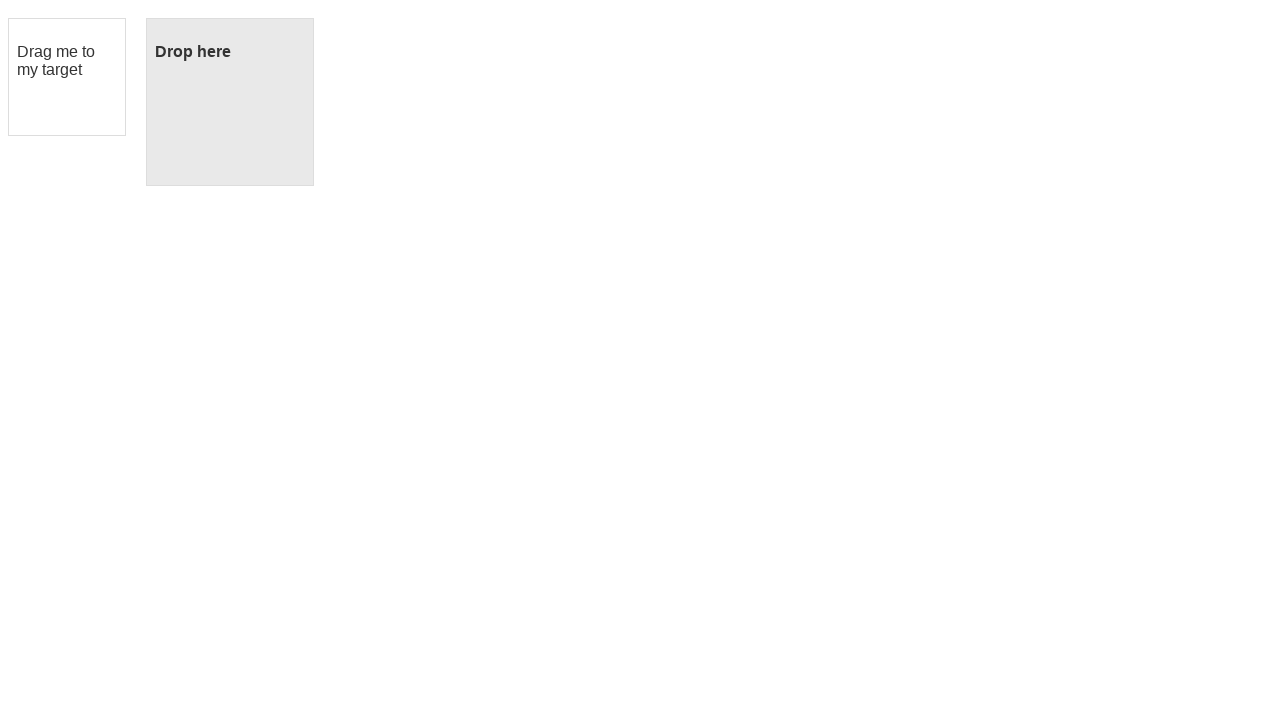

Dragged source element to target location using second approach at (230, 102)
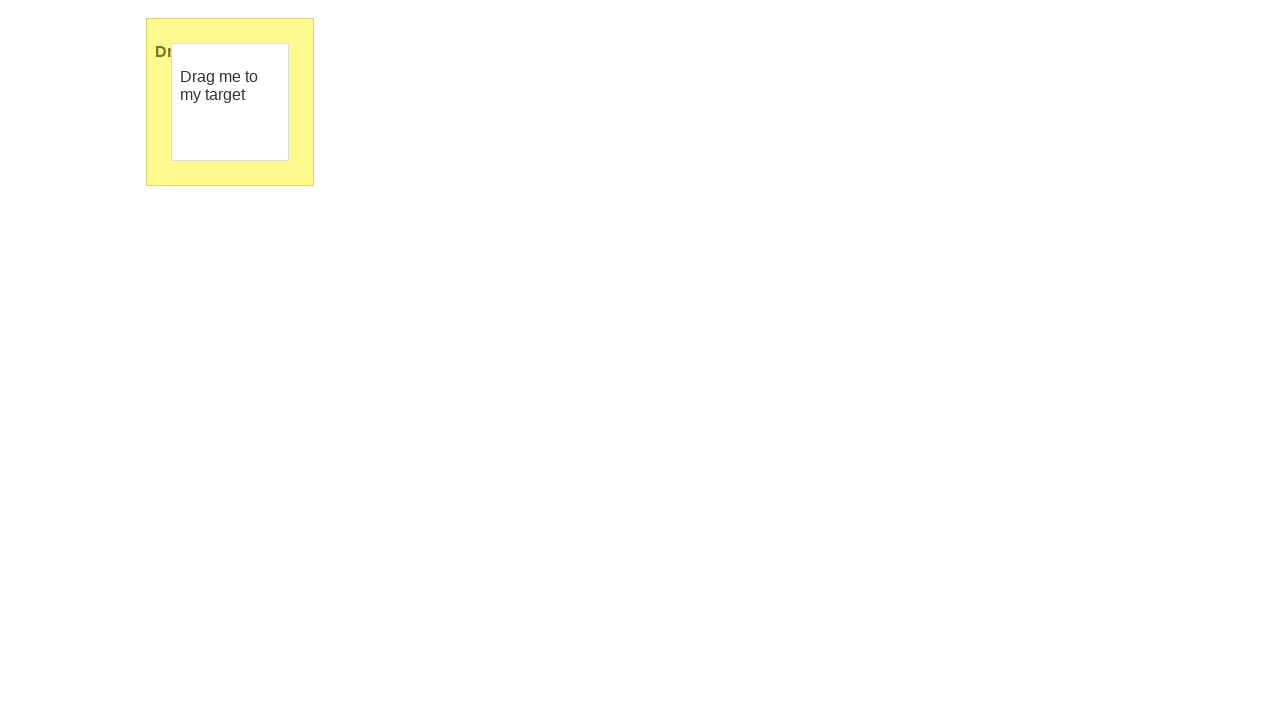

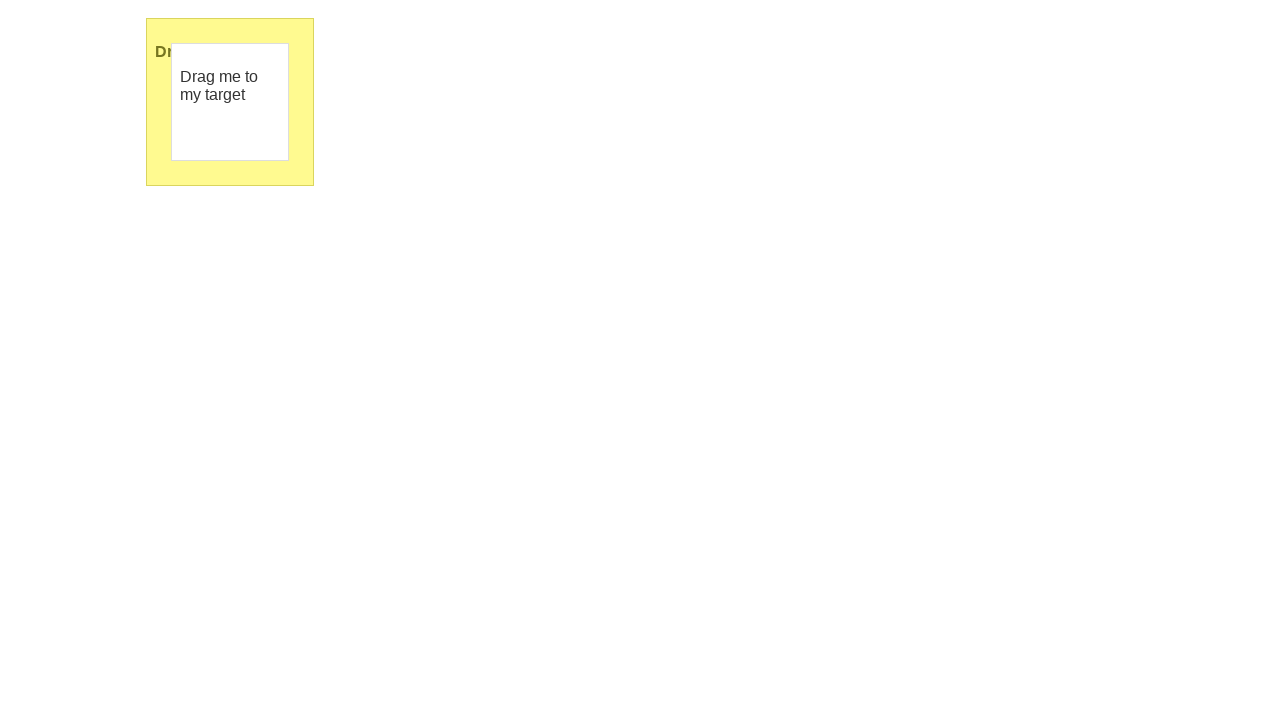